Tests that edits are saved when the input loses focus (blur event).

Starting URL: https://demo.playwright.dev/todomvc

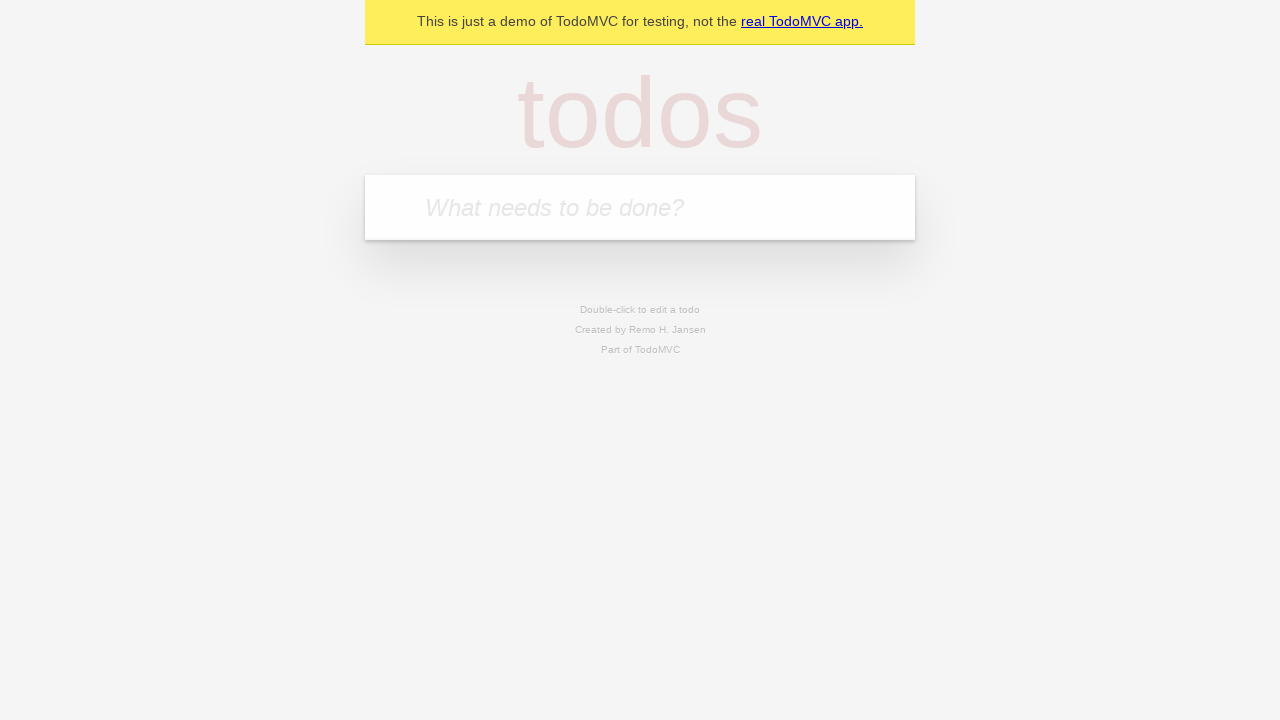

Filled input field with 'buy some cheese' on internal:attr=[placeholder="What needs to be done?"i]
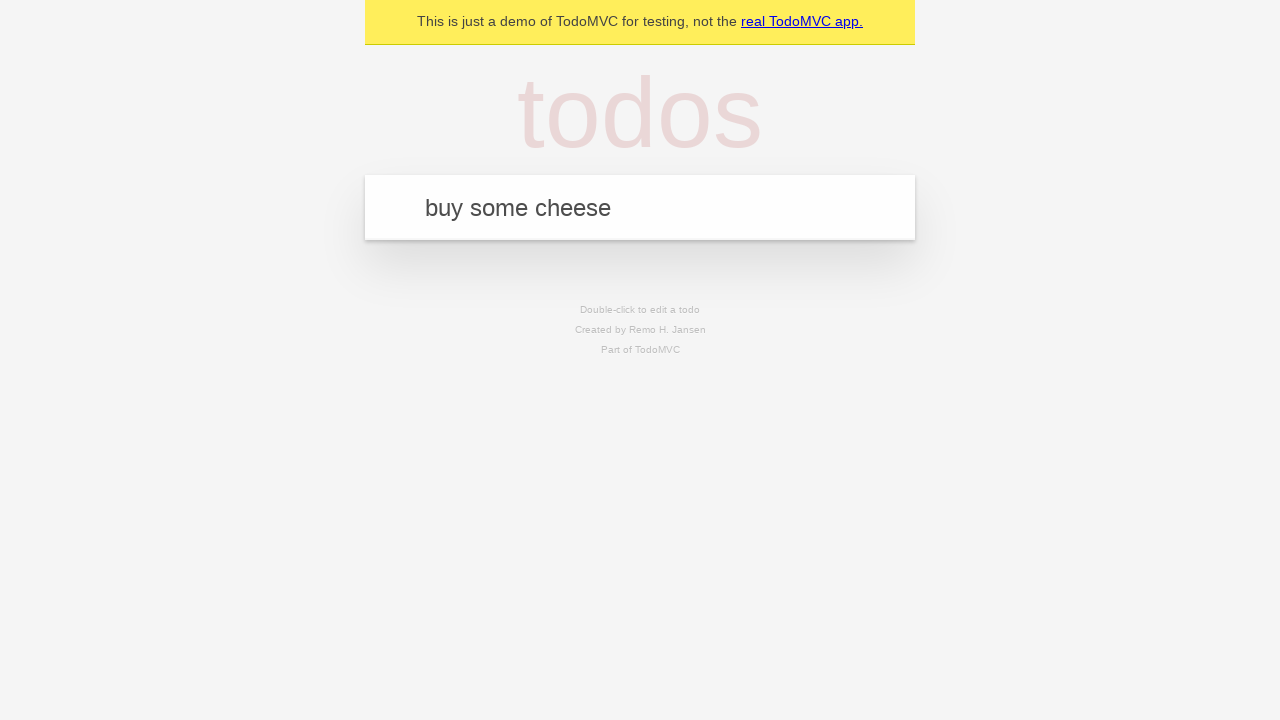

Pressed Enter to create first todo item on internal:attr=[placeholder="What needs to be done?"i]
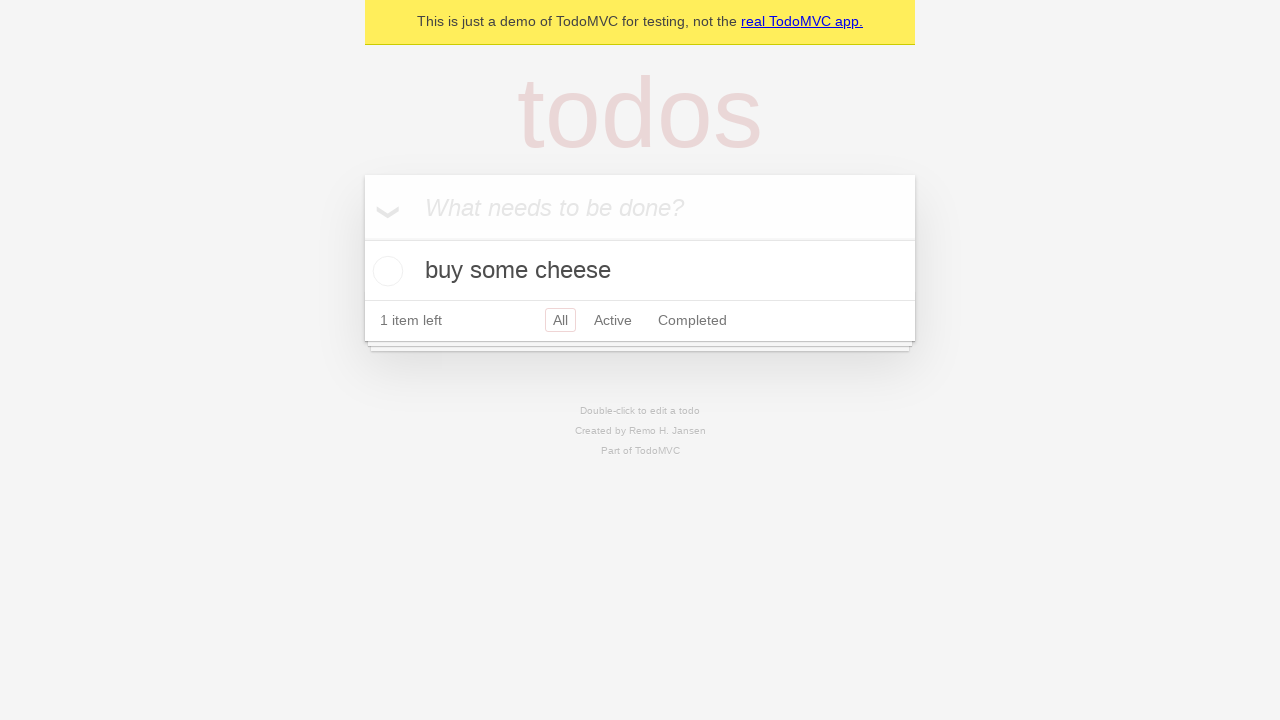

Filled input field with 'feed the cat' on internal:attr=[placeholder="What needs to be done?"i]
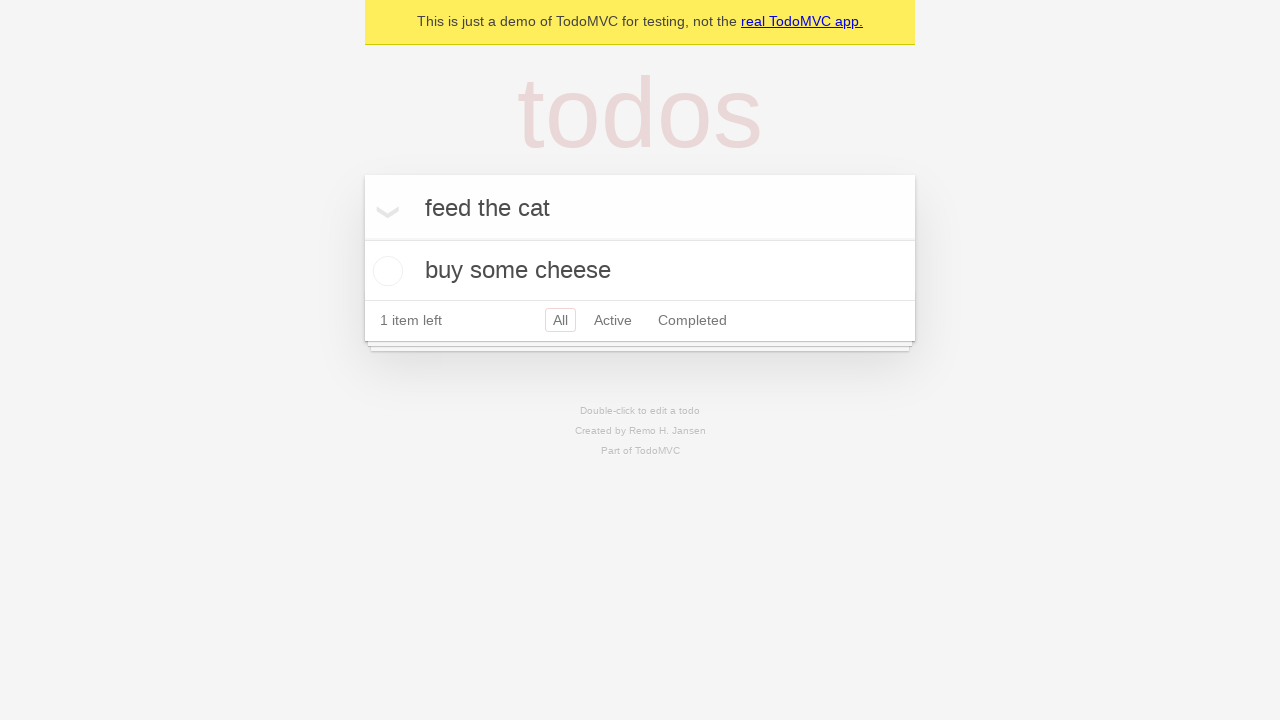

Pressed Enter to create second todo item on internal:attr=[placeholder="What needs to be done?"i]
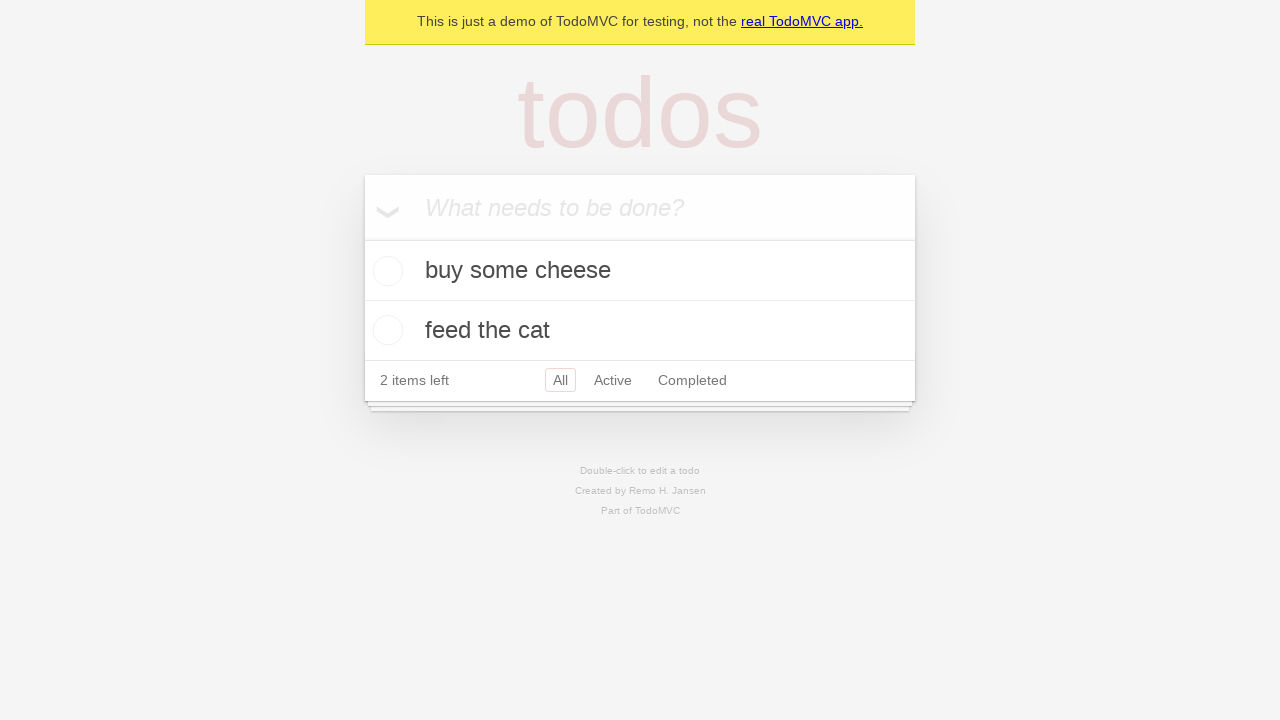

Filled input field with 'book a doctors appointment' on internal:attr=[placeholder="What needs to be done?"i]
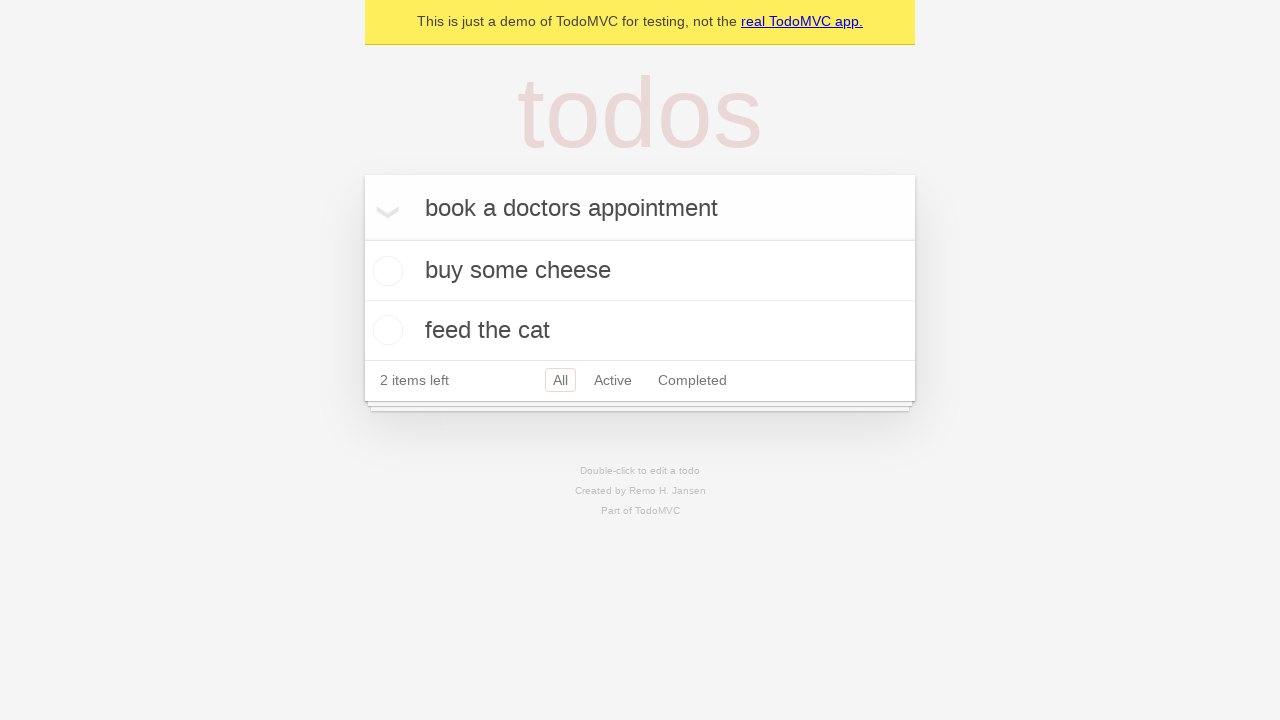

Pressed Enter to create third todo item on internal:attr=[placeholder="What needs to be done?"i]
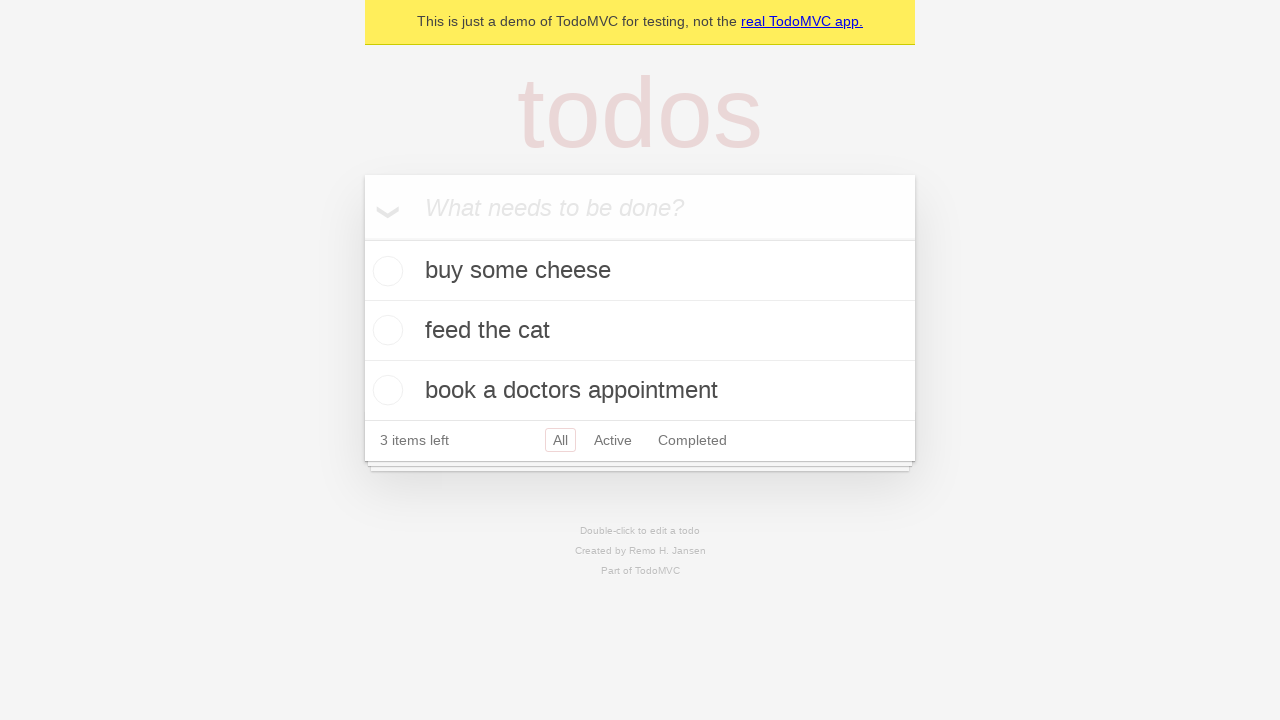

Double-clicked second todo item to enter edit mode at (640, 331) on internal:testid=[data-testid="todo-item"s] >> nth=1
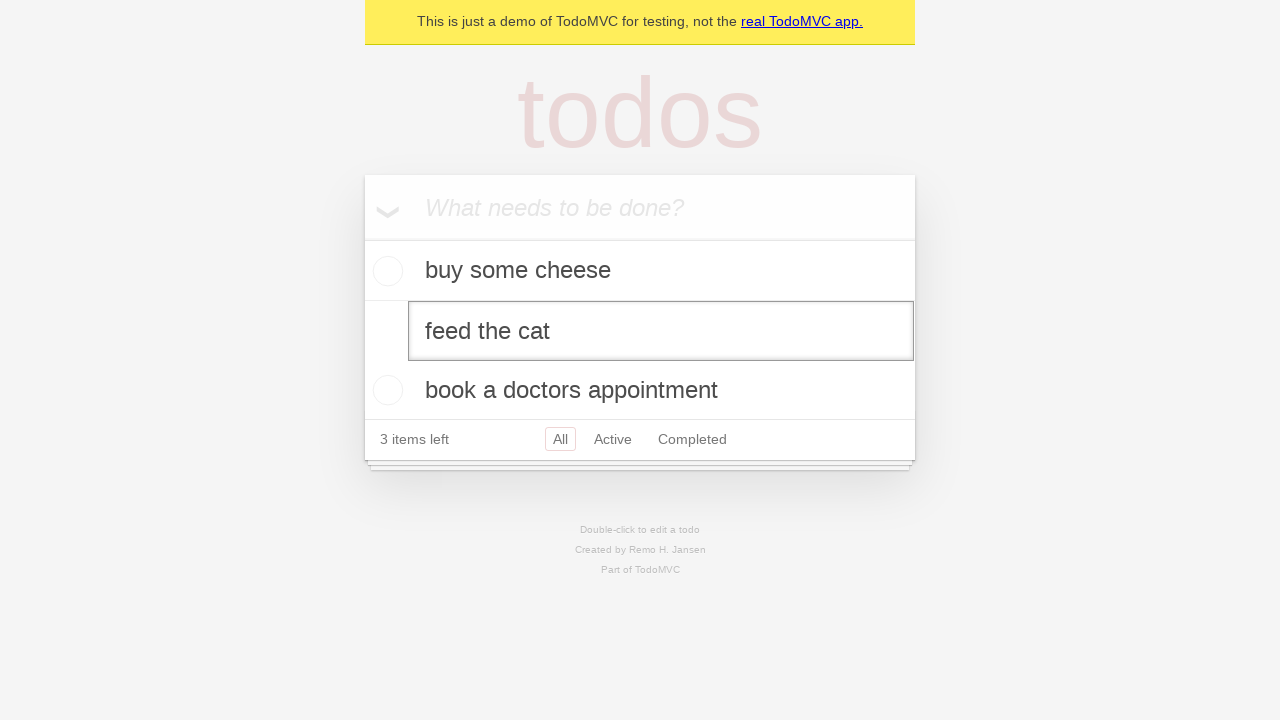

Filled edit field with 'buy some sausages' on internal:testid=[data-testid="todo-item"s] >> nth=1 >> .edit
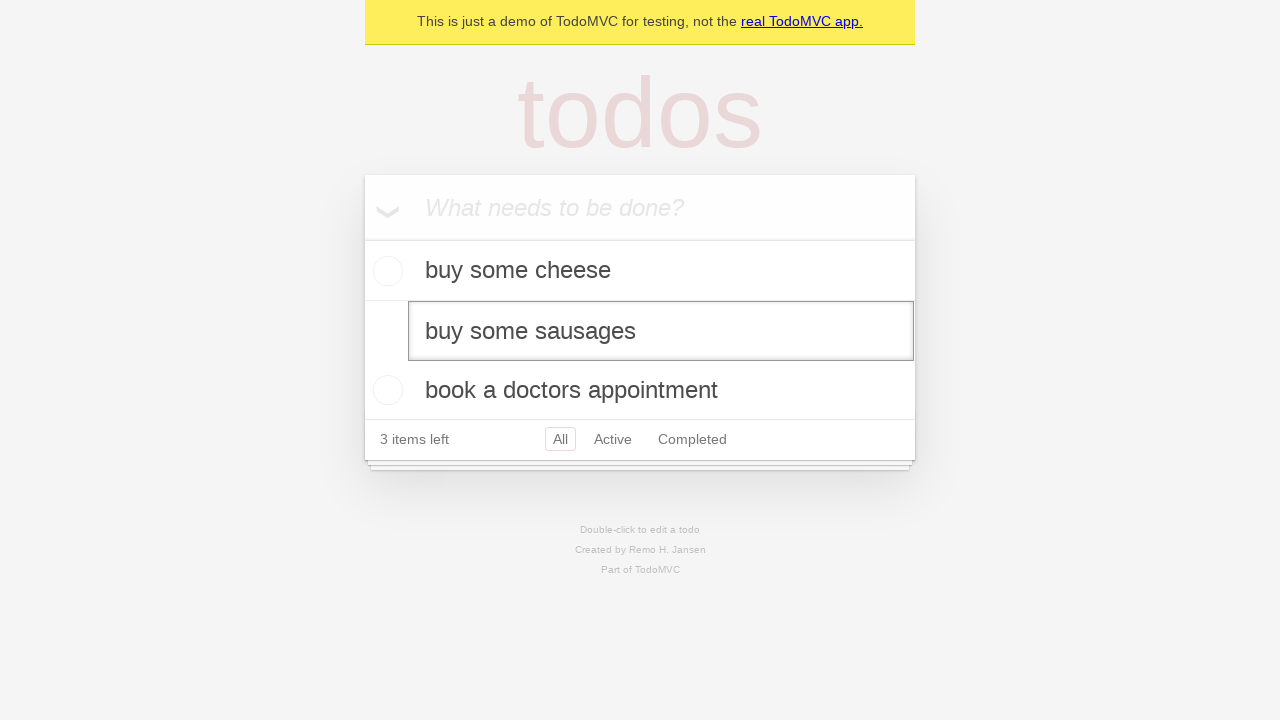

Dispatched blur event to save edits on second todo item
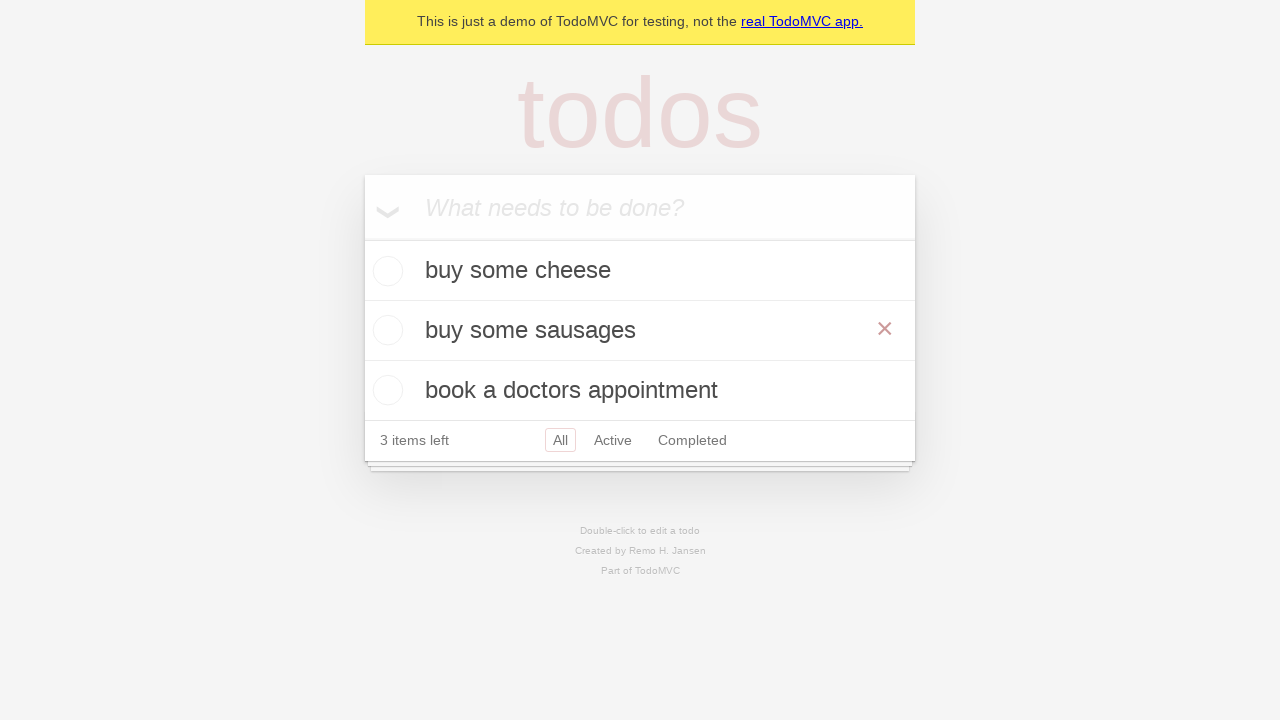

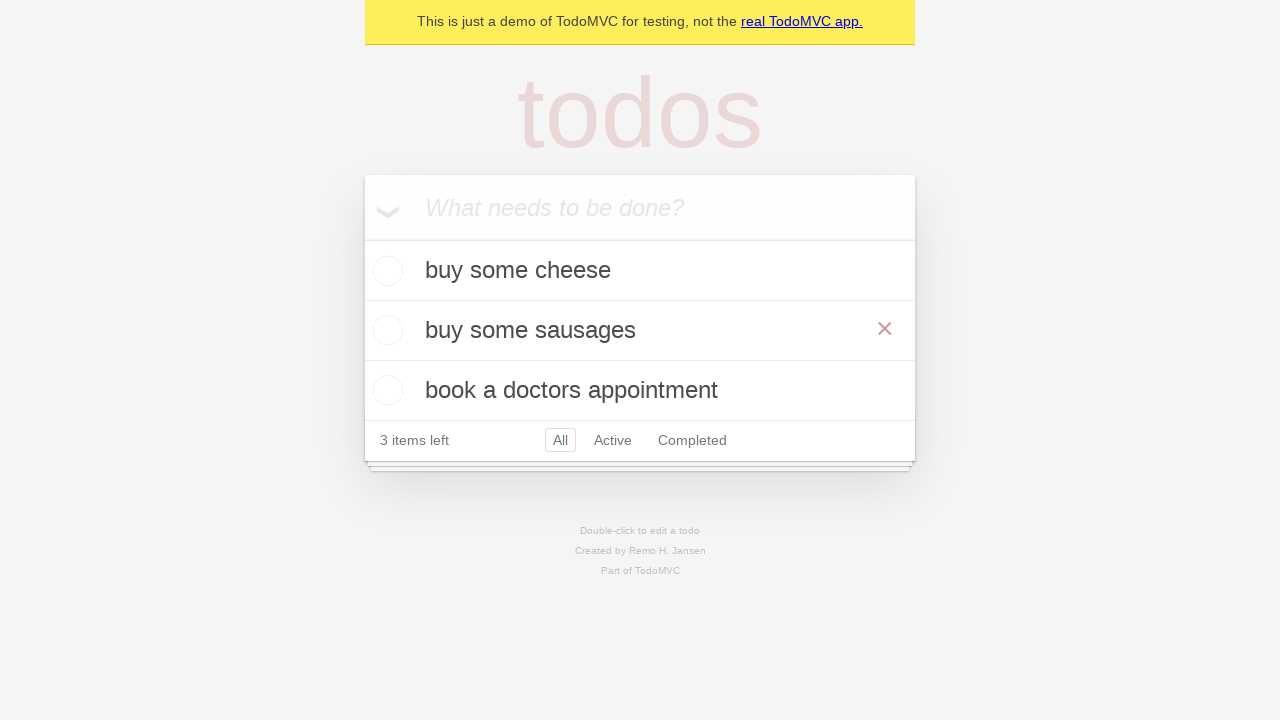